Navigates to DemoQA website and clicks through to the Forms section and Practice Form page

Starting URL: https://demoqa.com/

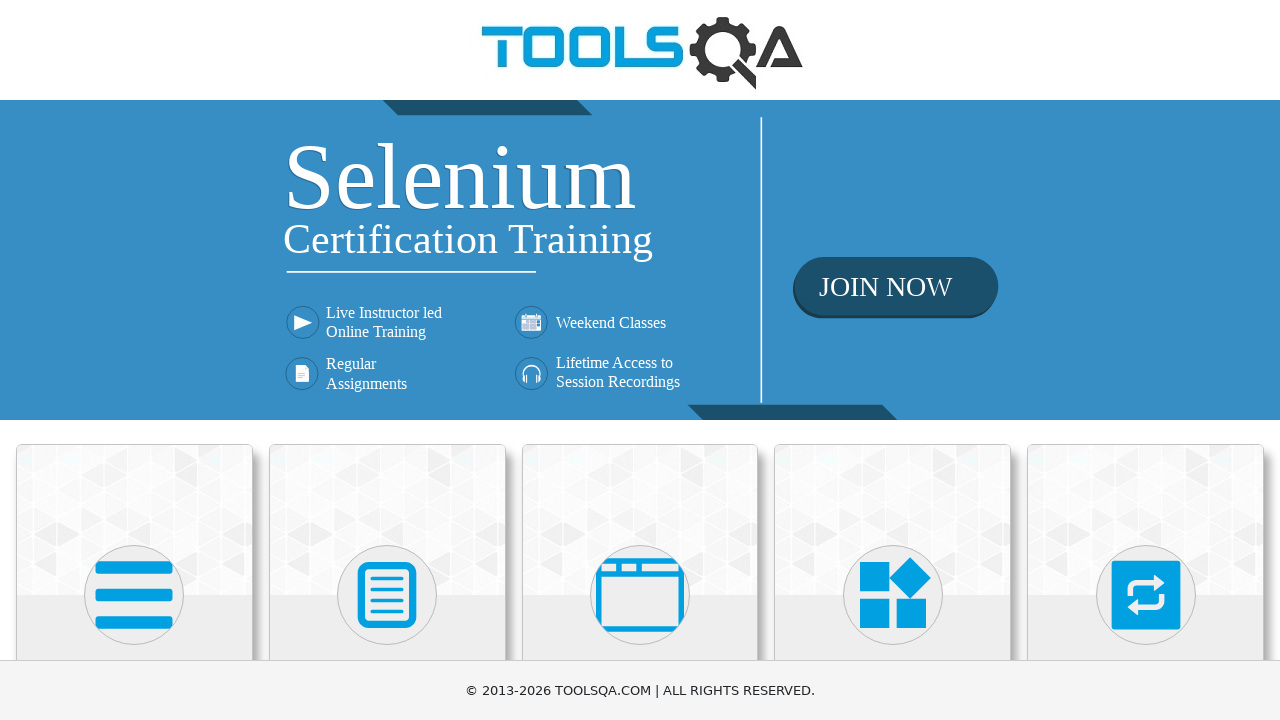

Navigated to DemoQA website
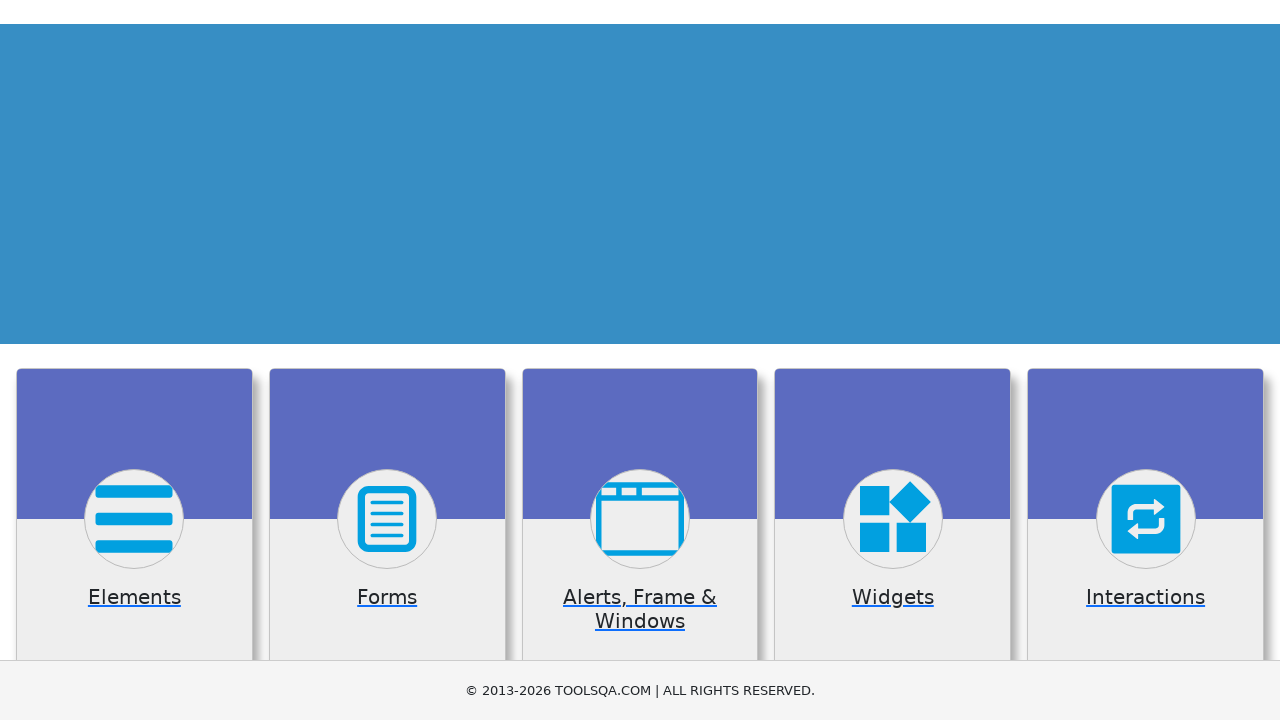

Located Forms card element
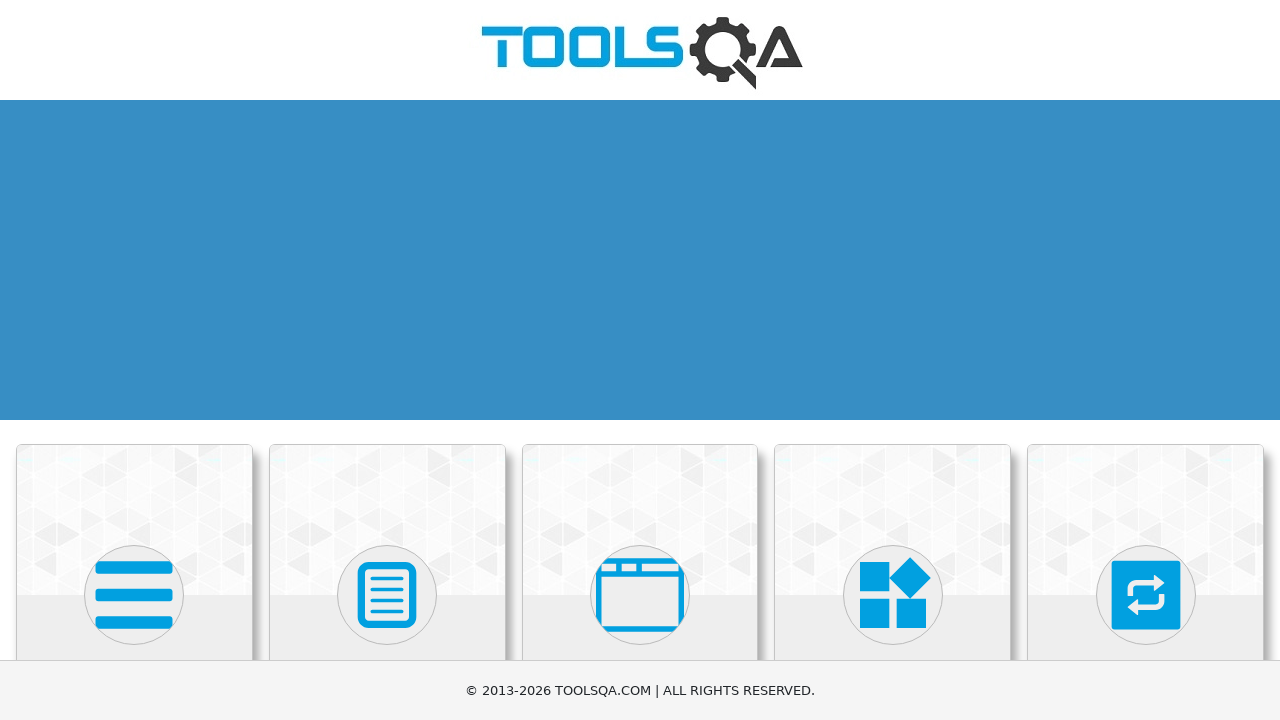

Scrolled Forms card into view
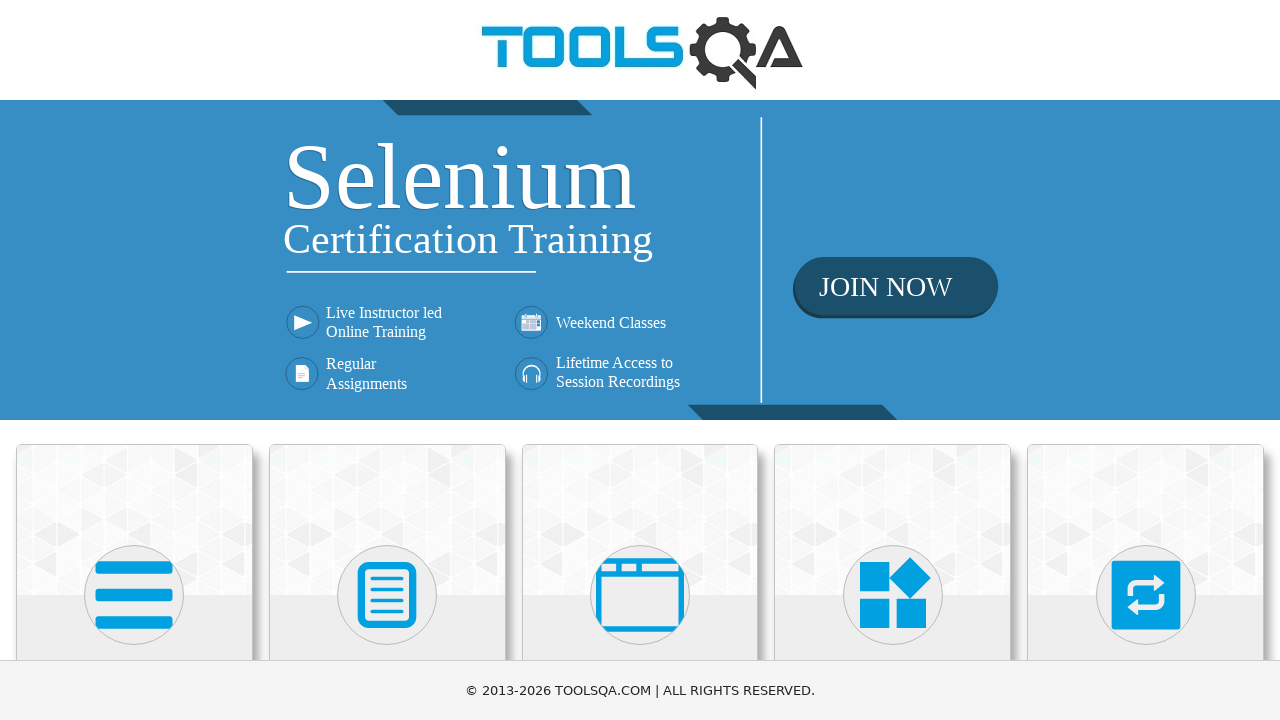

Clicked on Forms card at (387, 360) on xpath=(//h5)[2]
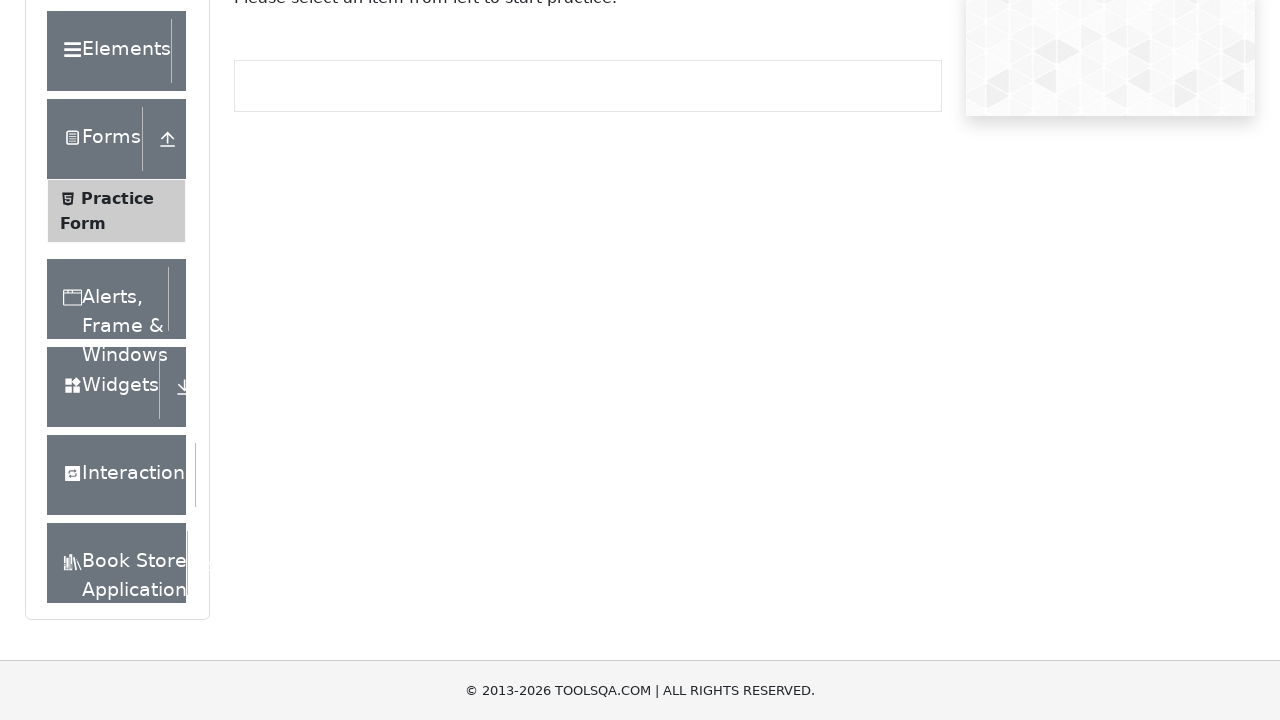

Located Practice Form menu item
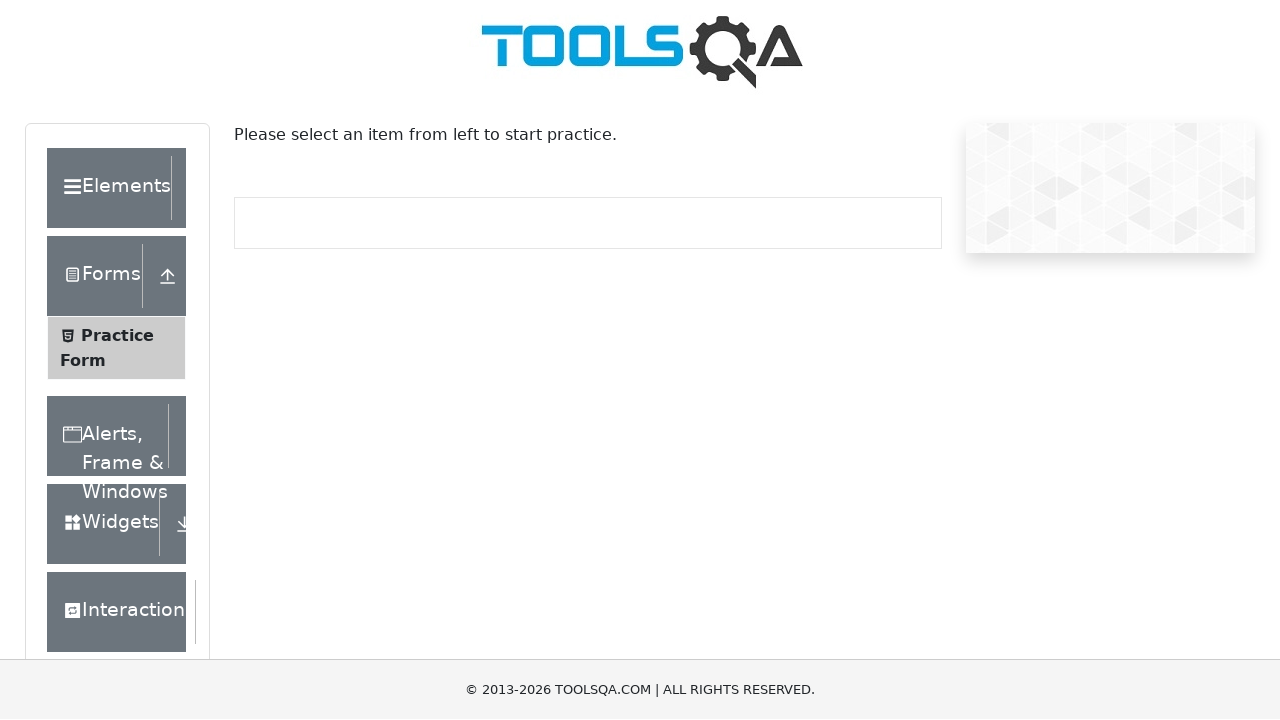

Scrolled Practice Form menu item into view
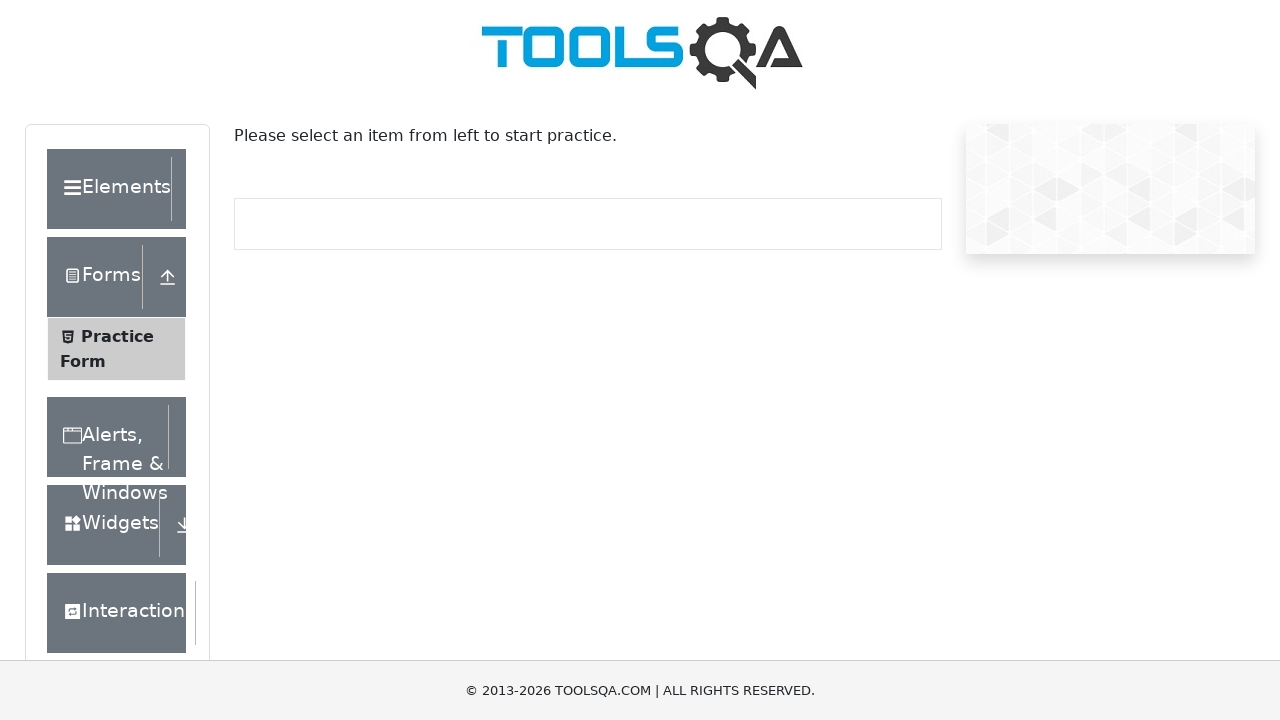

Clicked on Practice Form menu item at (117, 336) on xpath=(//span)[15]
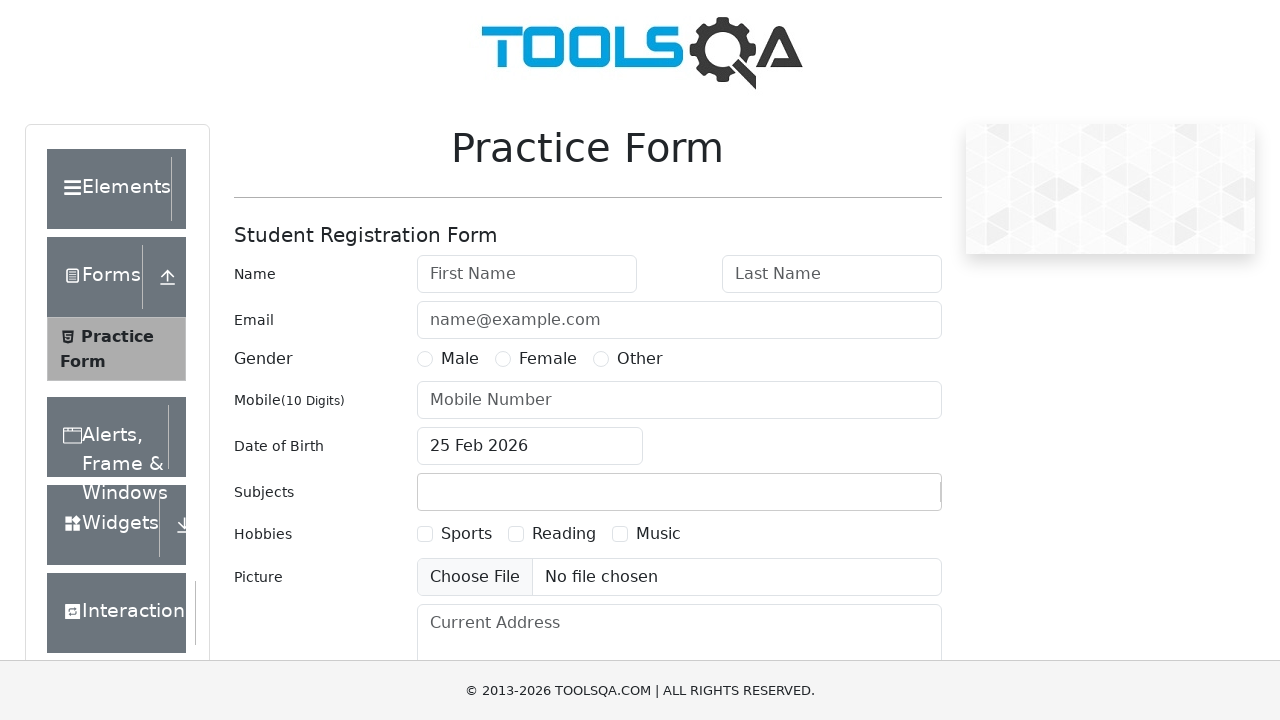

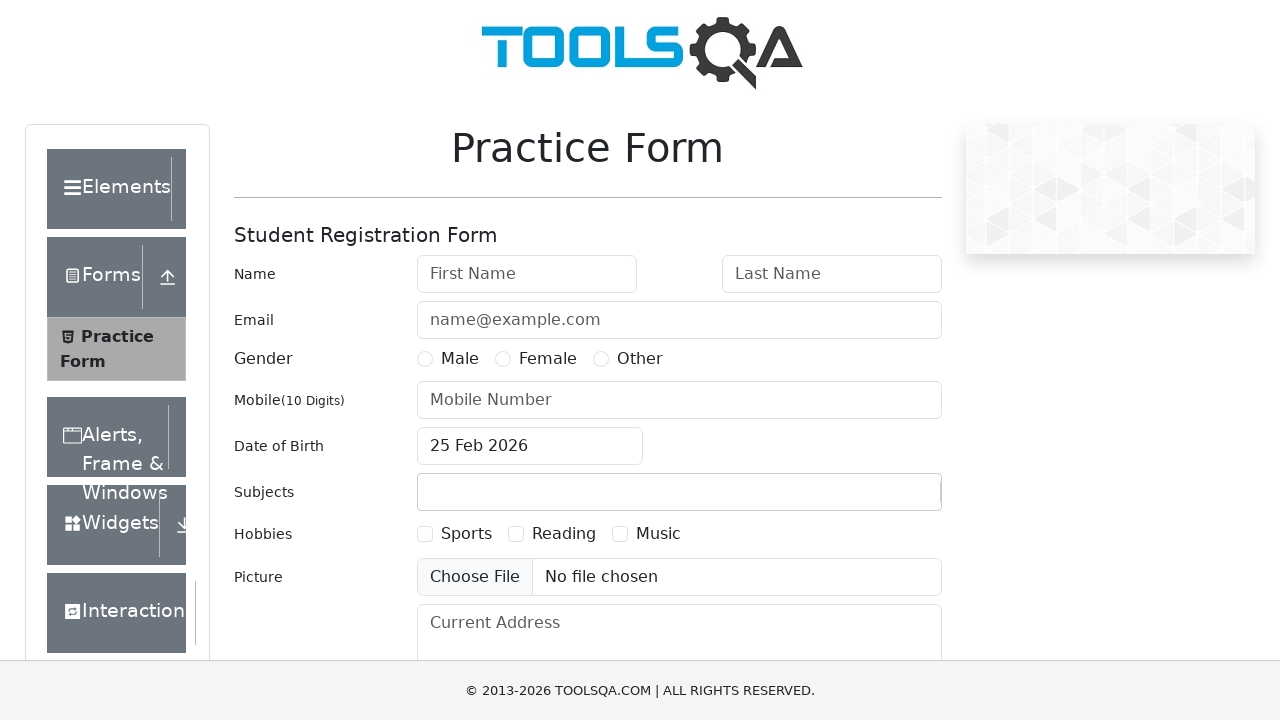